Tests JavaScript confirmation alert functionality by clicking a button that triggers an alert and then accepting the alert dialog

Starting URL: http://www.tizag.com/javascriptT/javascriptalert.php

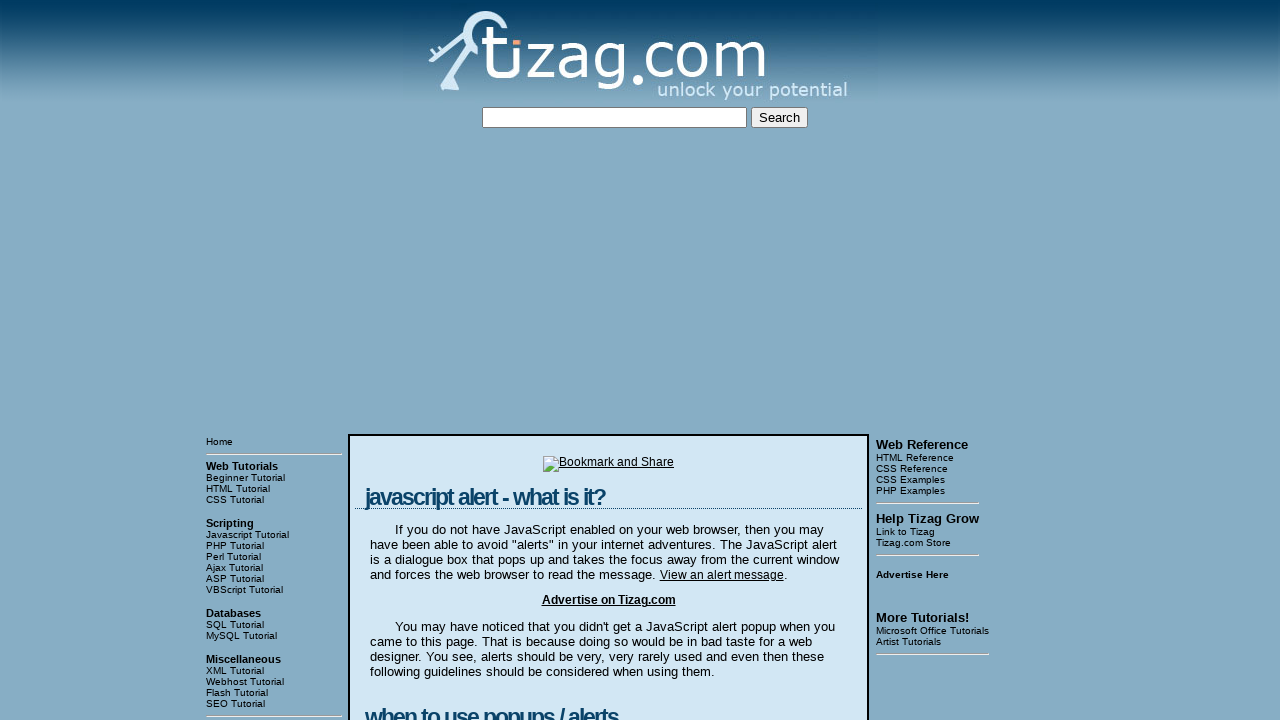

Clicked the Confirmation Alert button at (428, 361) on input[value='Confirmation Alert']
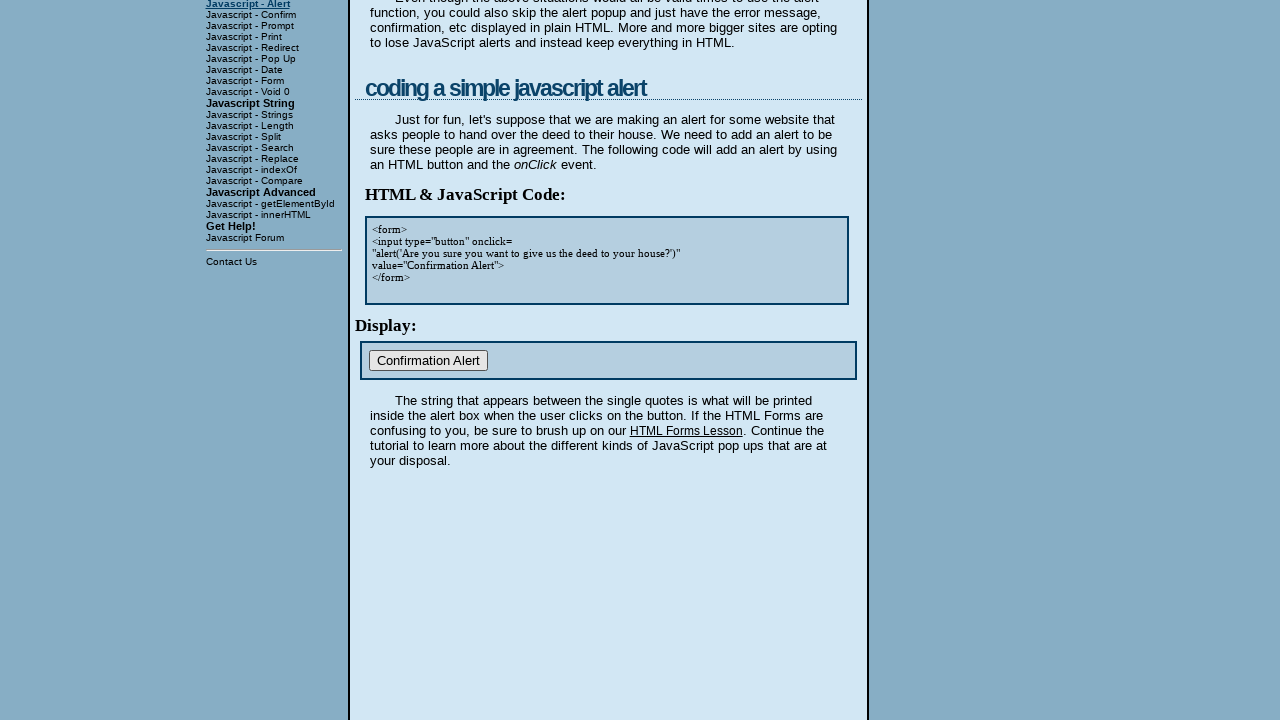

Set up dialog handler to accept confirmation alert
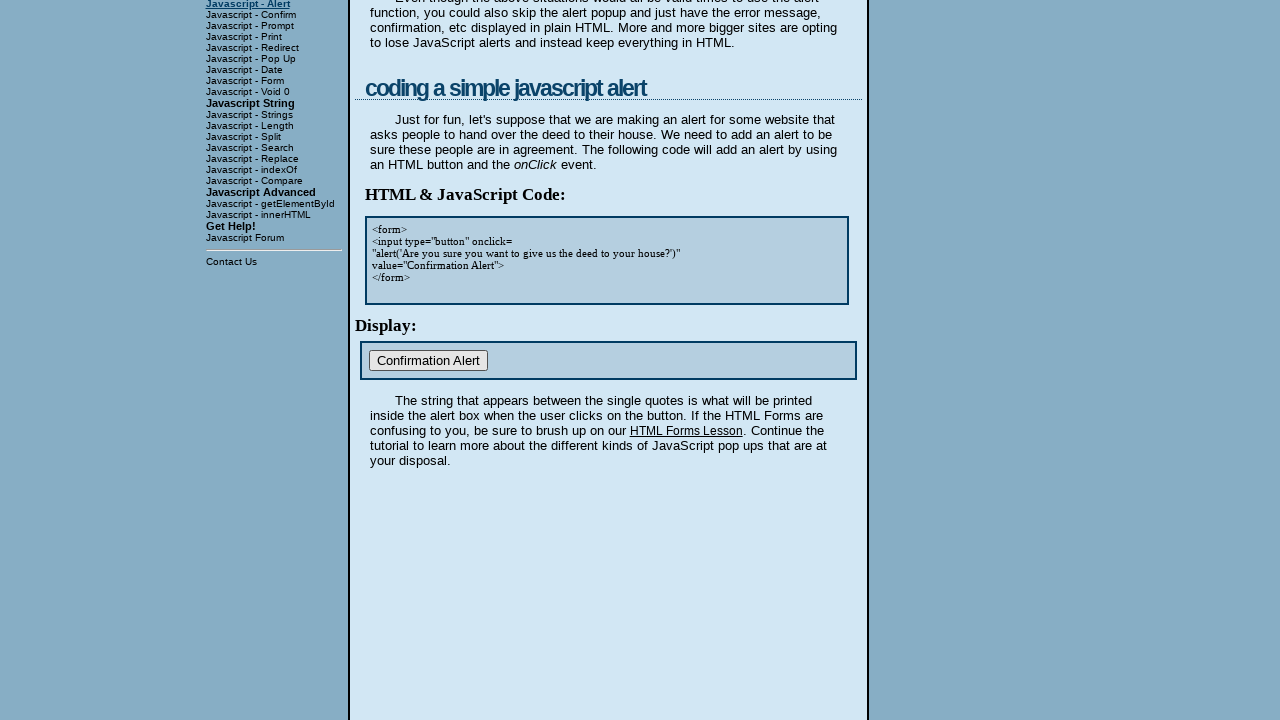

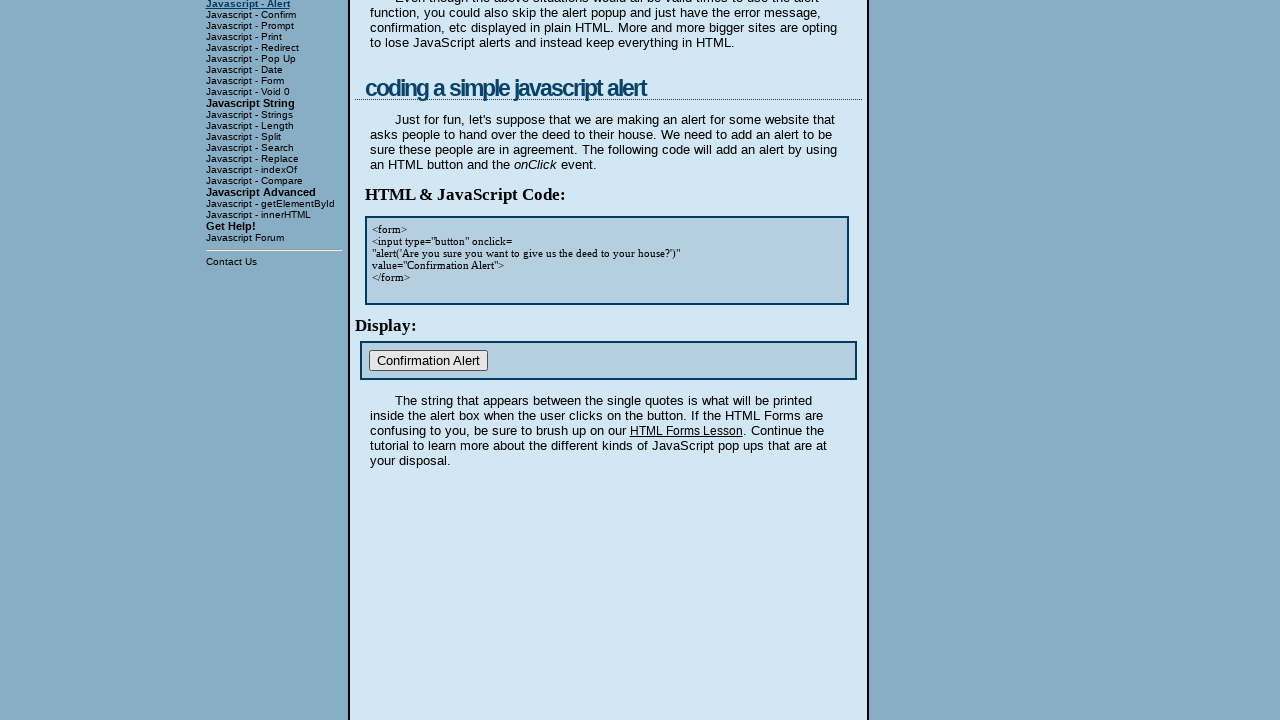